Tests multiple window handling by clicking a link that opens a new window, switching between windows, and verifying window titles

Starting URL: https://the-internet.herokuapp.com

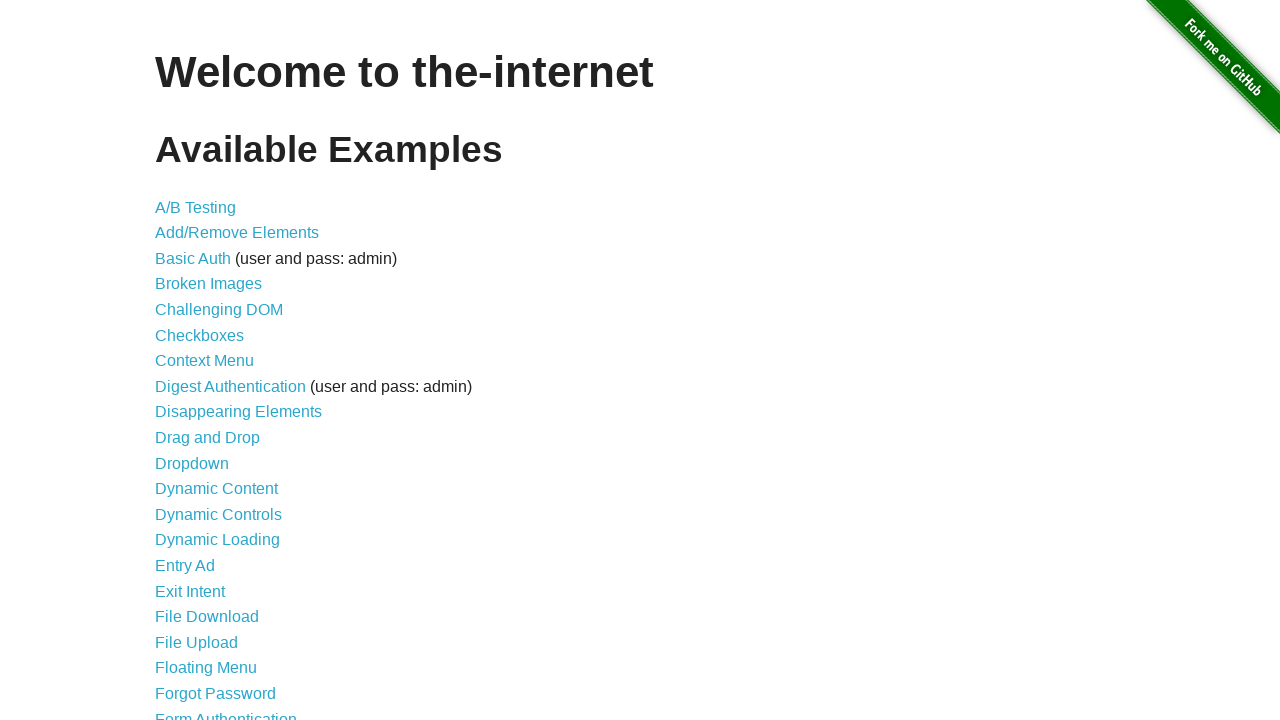

Clicked on 'Multiple Windows' link at (218, 369) on xpath=//a[contains(text(),'Multiple Windows')]
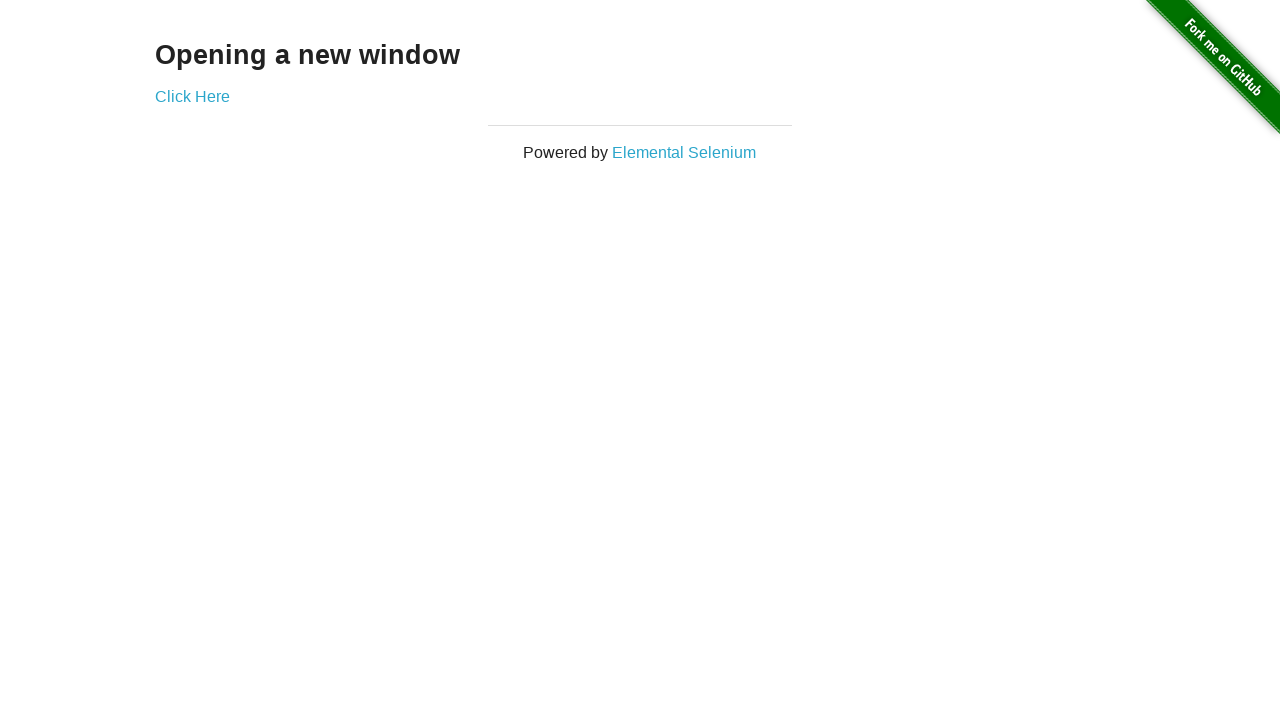

Clicked 'Click Here' link and new window opened at (192, 96) on xpath=//a[contains(text(),'Click Here')]
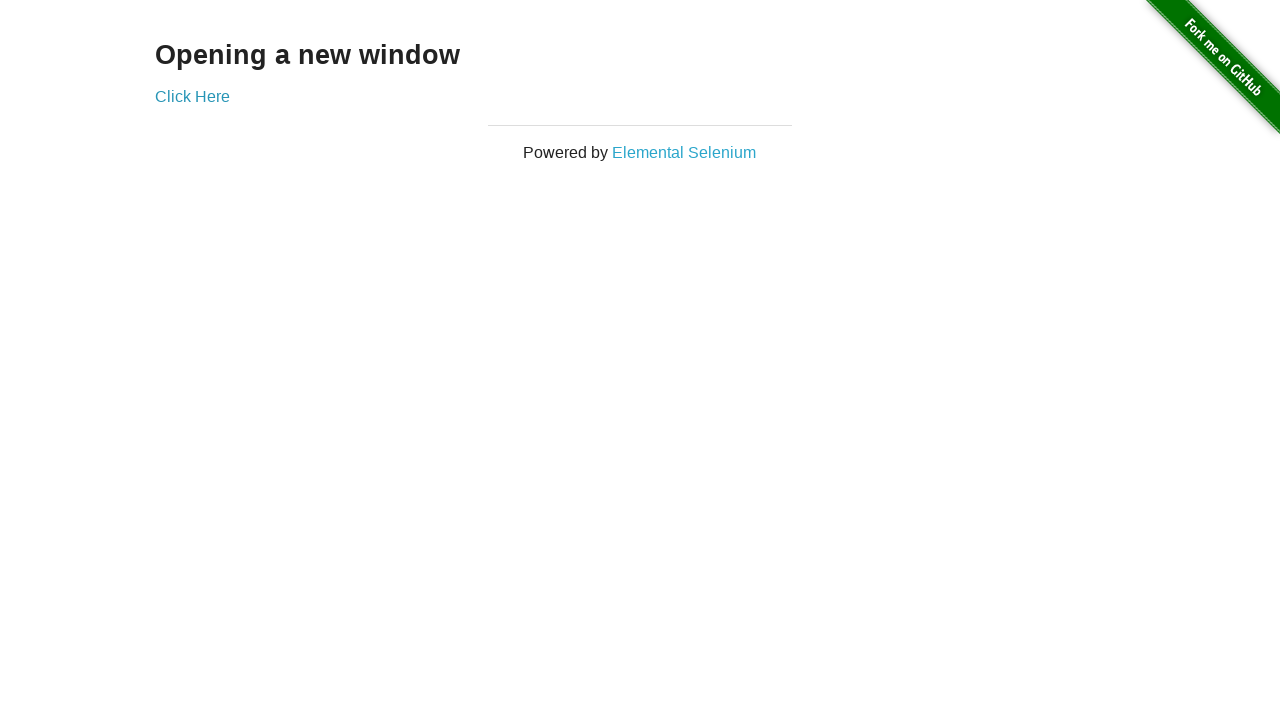

Captured new popup window reference
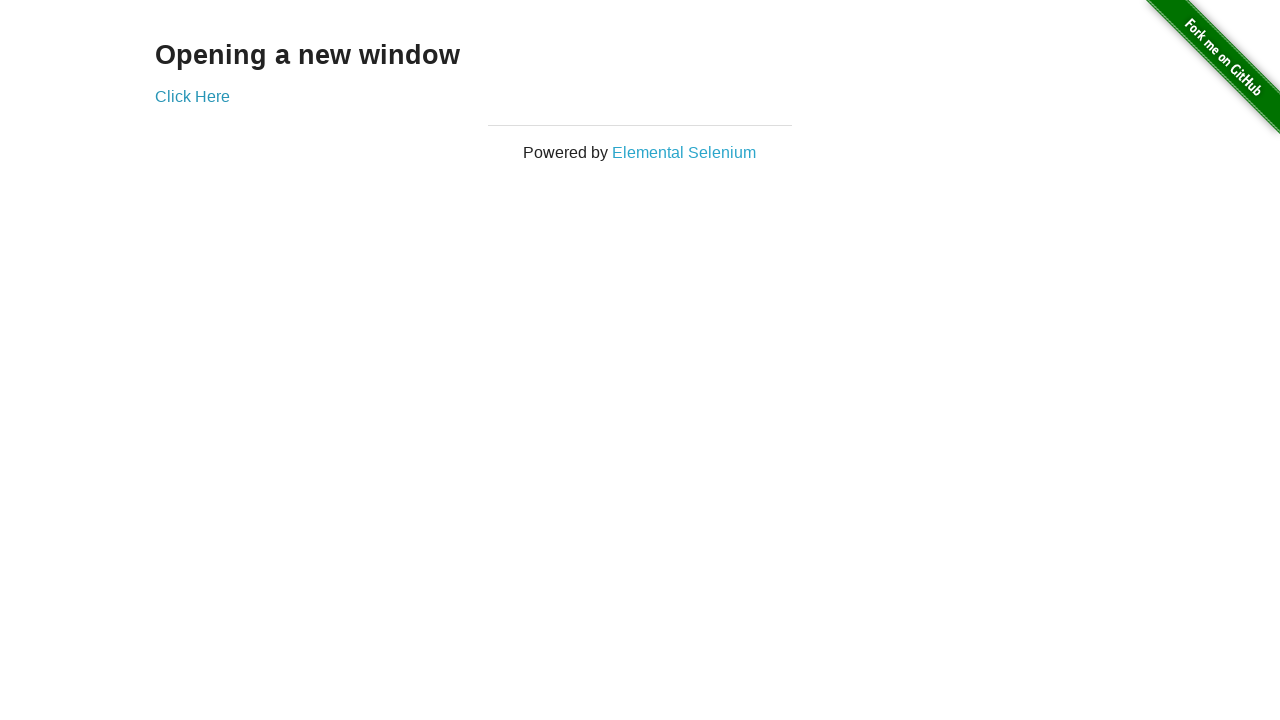

New window finished loading
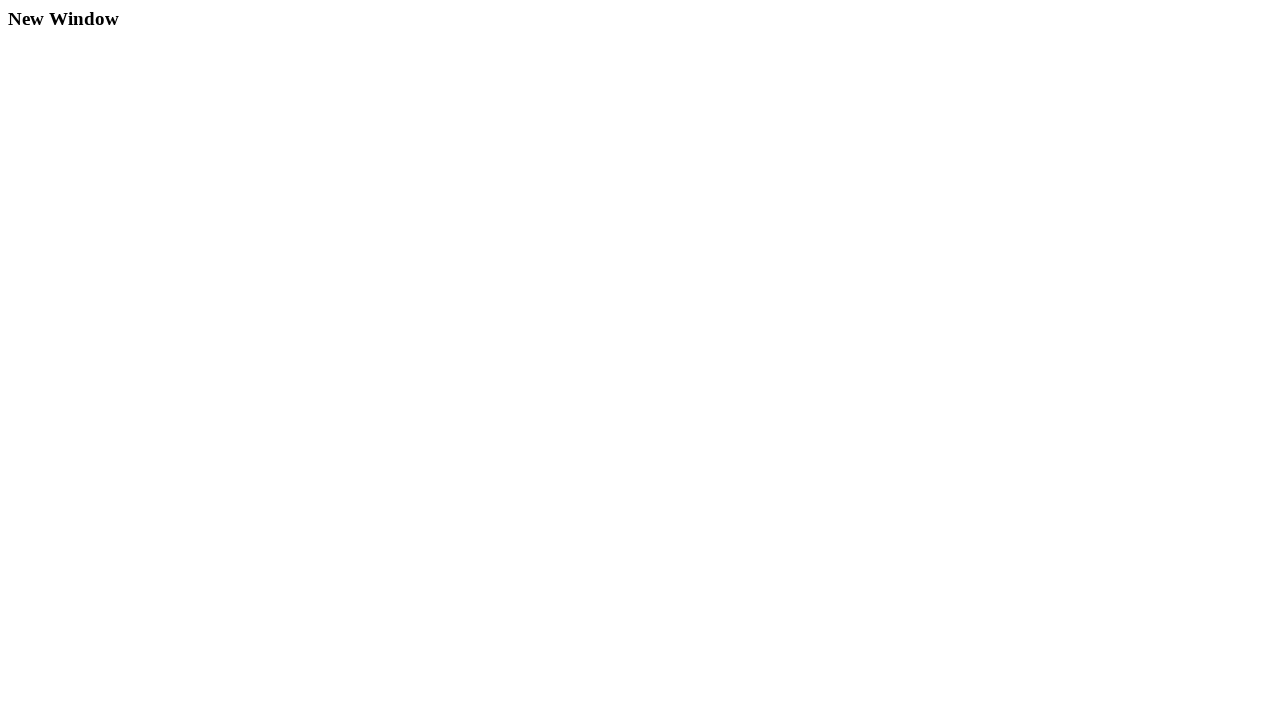

Retrieved child window title: 'New Window'
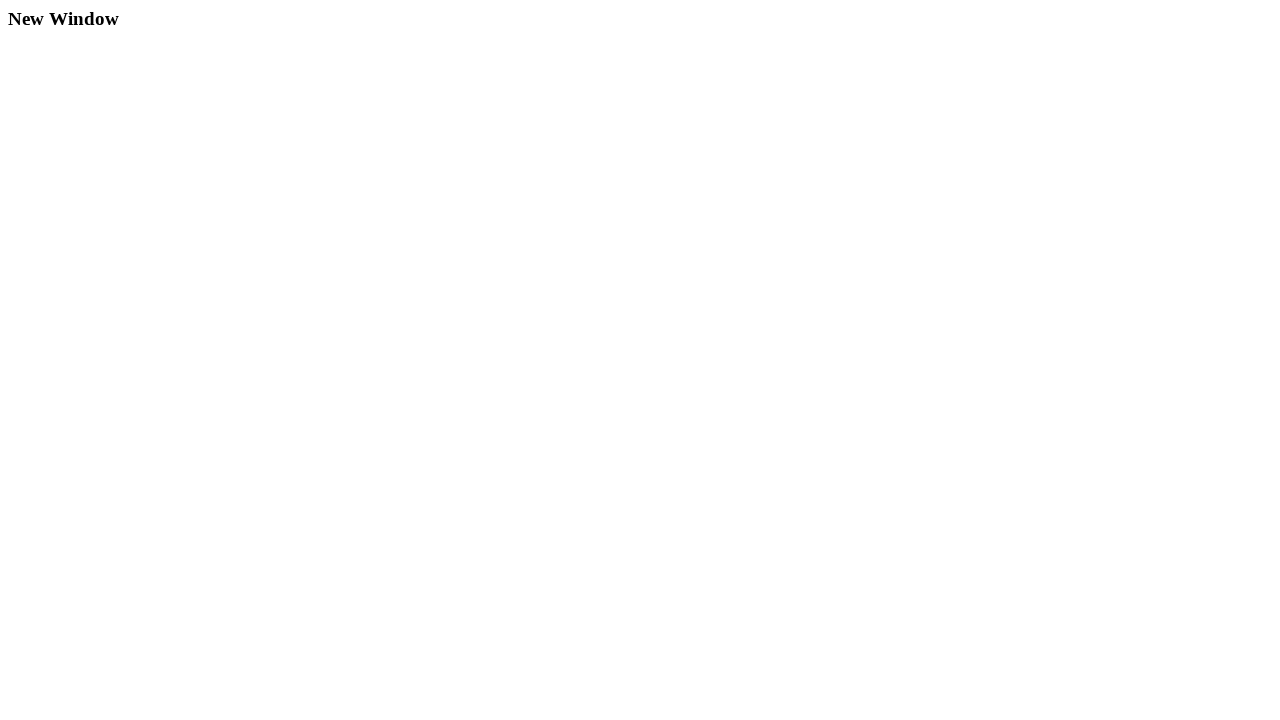

Retrieved parent window title: 'The Internet'
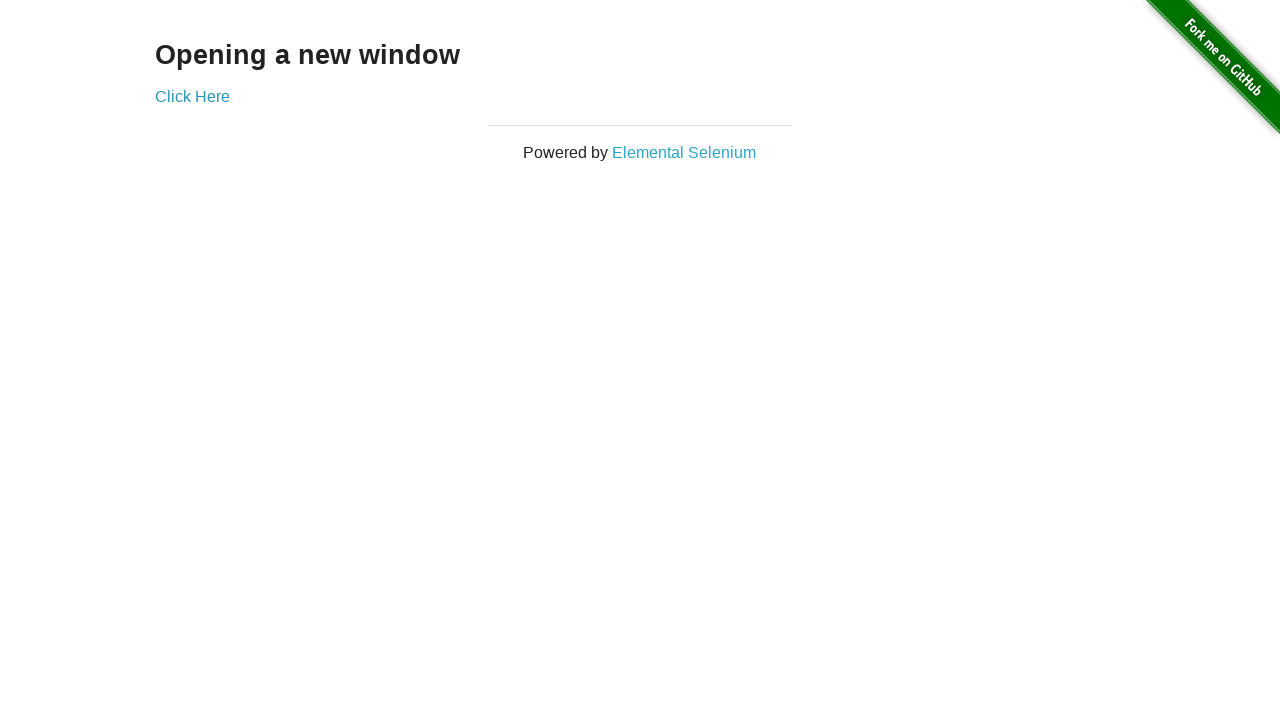

Closed popup window
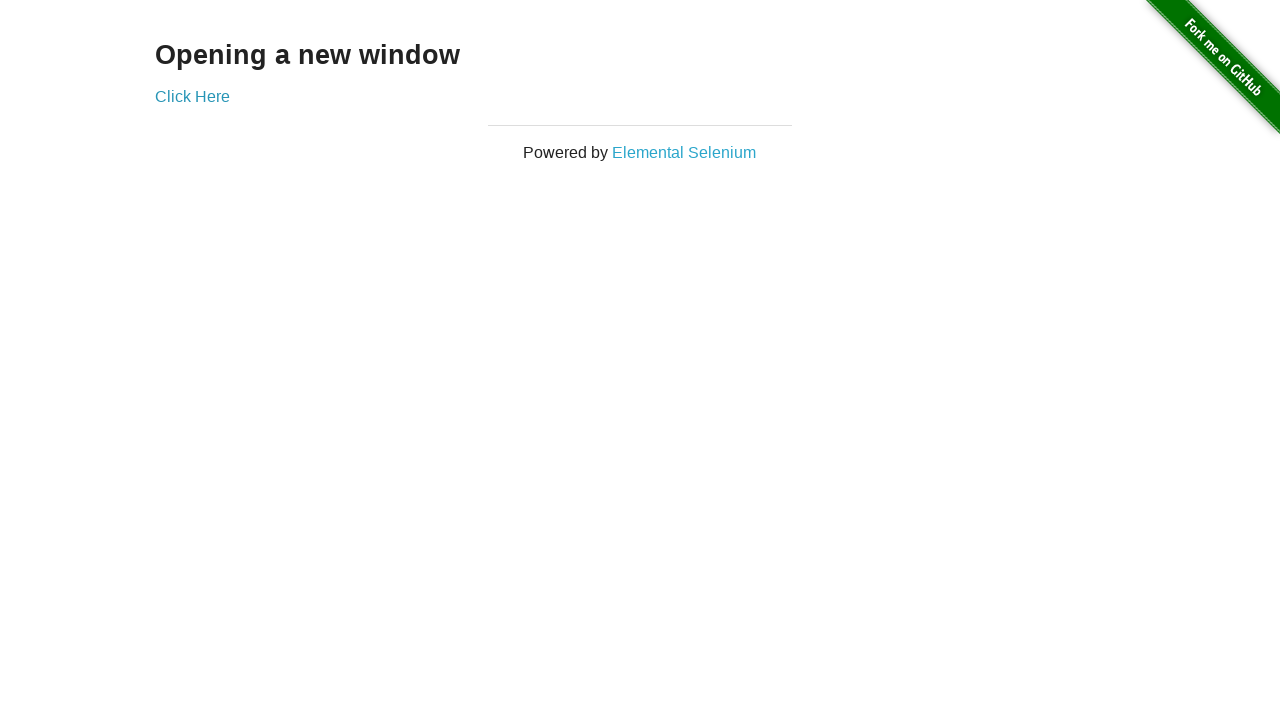

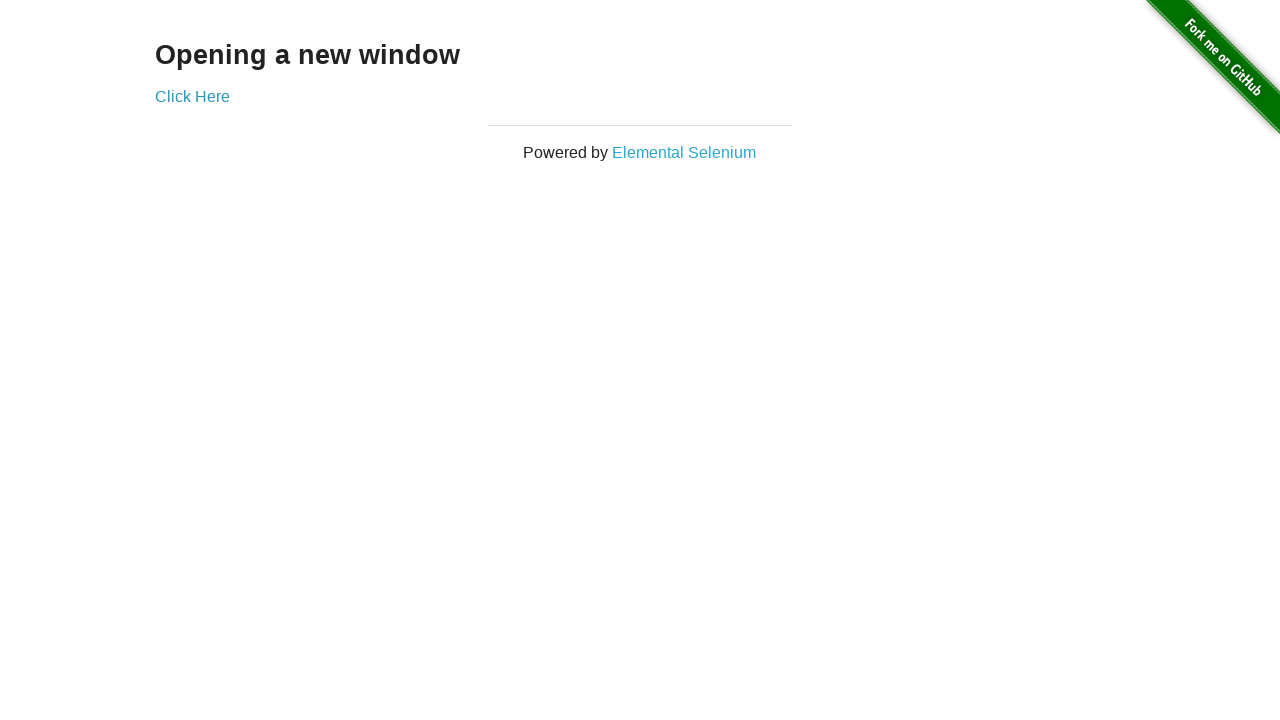